Tests registration form functionality by selecting a radio button option (office) on a testing practice page

Starting URL: https://www.thetestingworld.com/testings

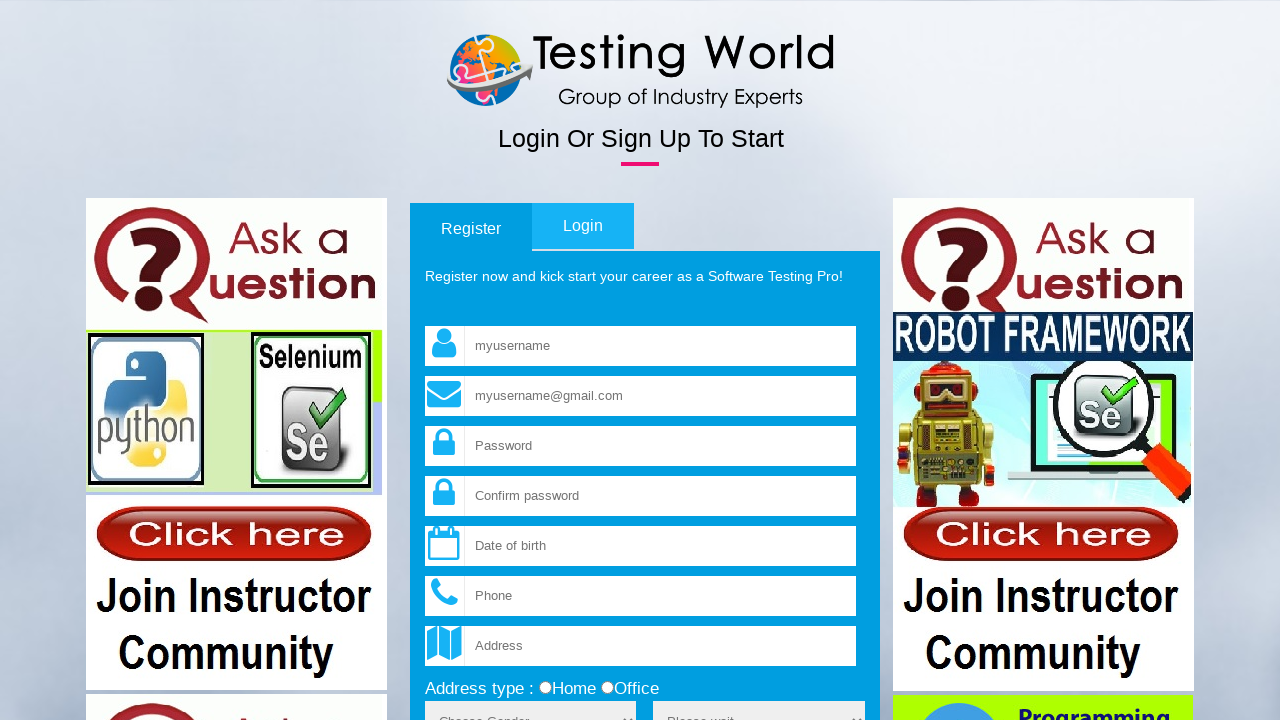

Navigated to the testing practice page
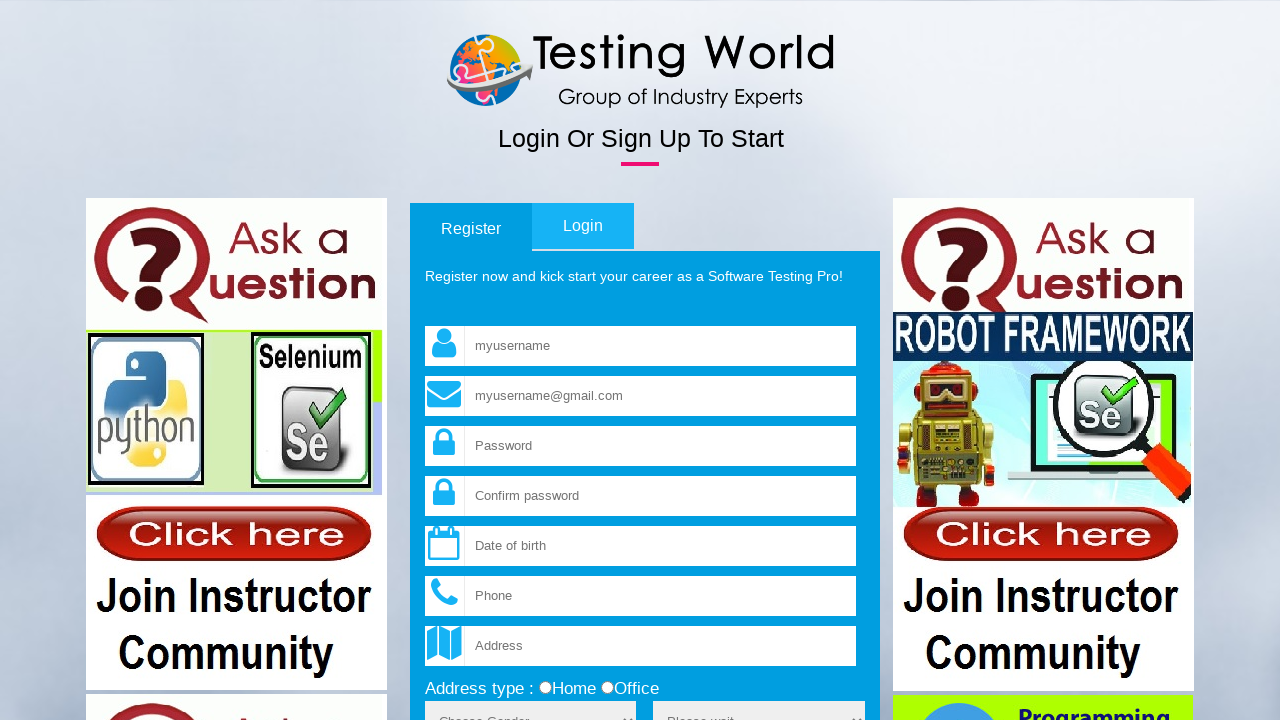

Selected 'office' radio button option on registration form at (607, 688) on input[value='office']
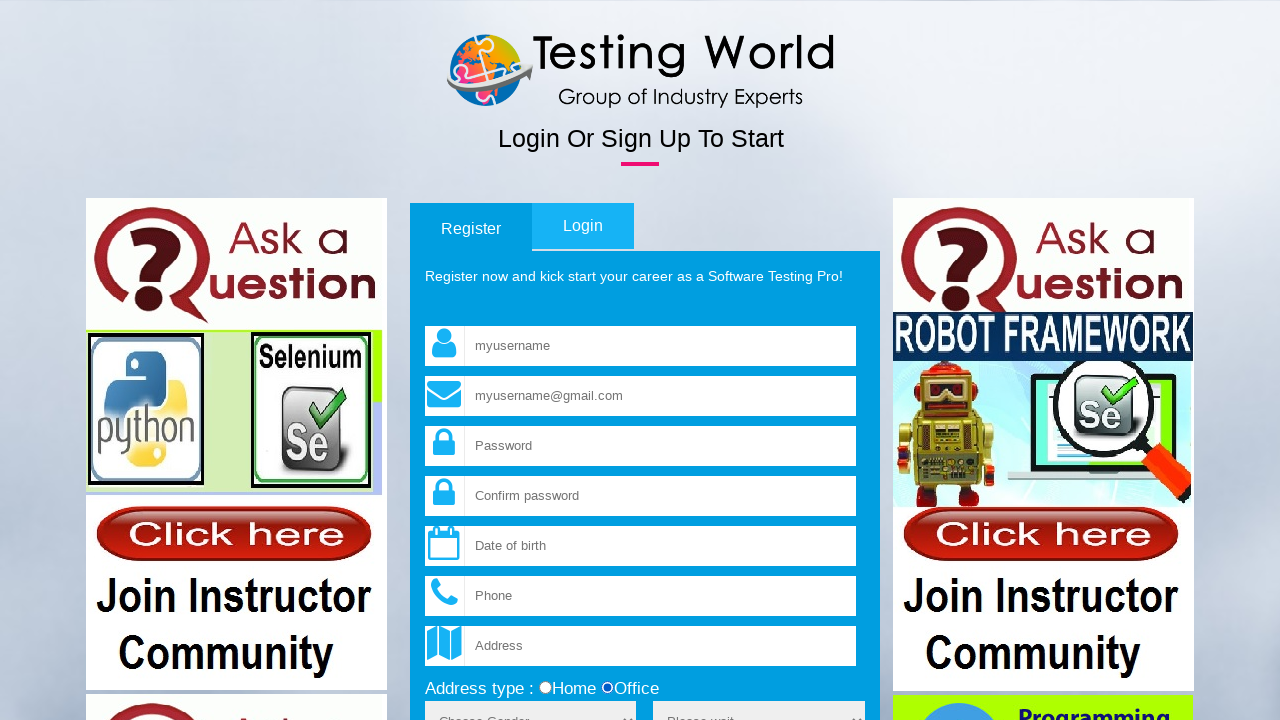

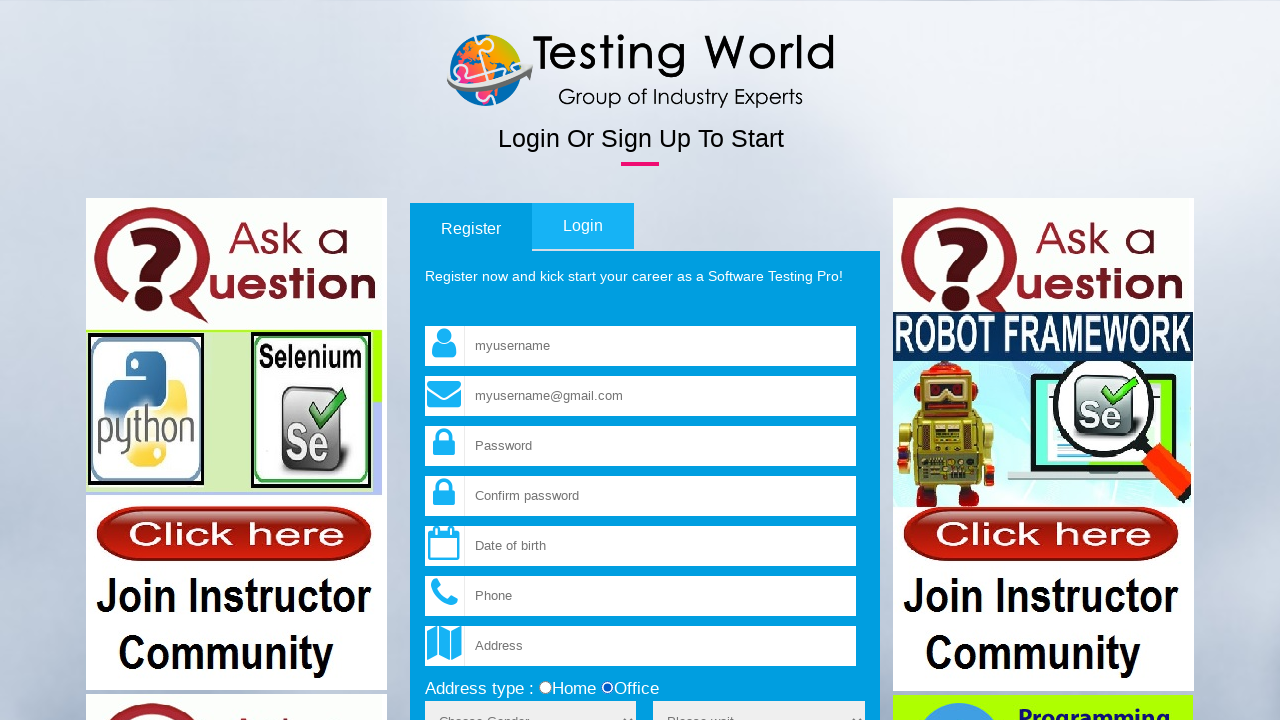